Tests progress bar functionality by clicking the start button and waiting for it to complete to 100%

Starting URL: https://demoqa.com/progress-bar

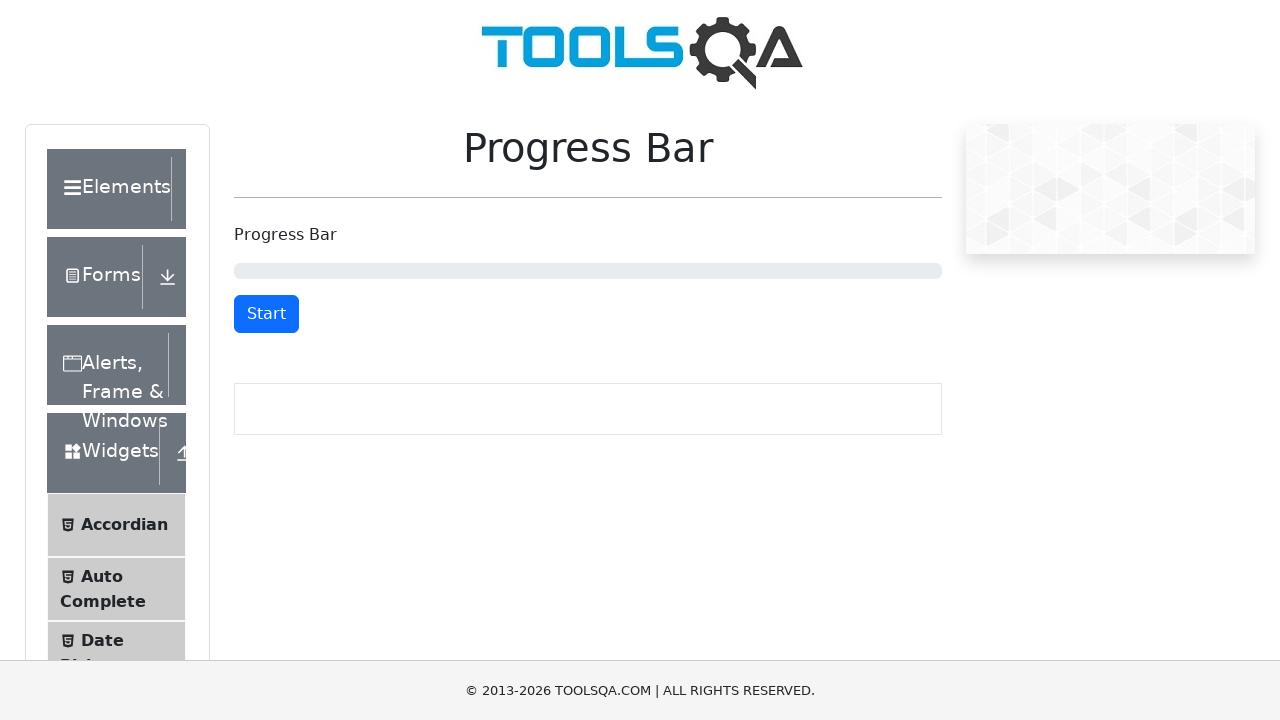

Clicked start button to begin progress bar at (266, 314) on button#startStopButton
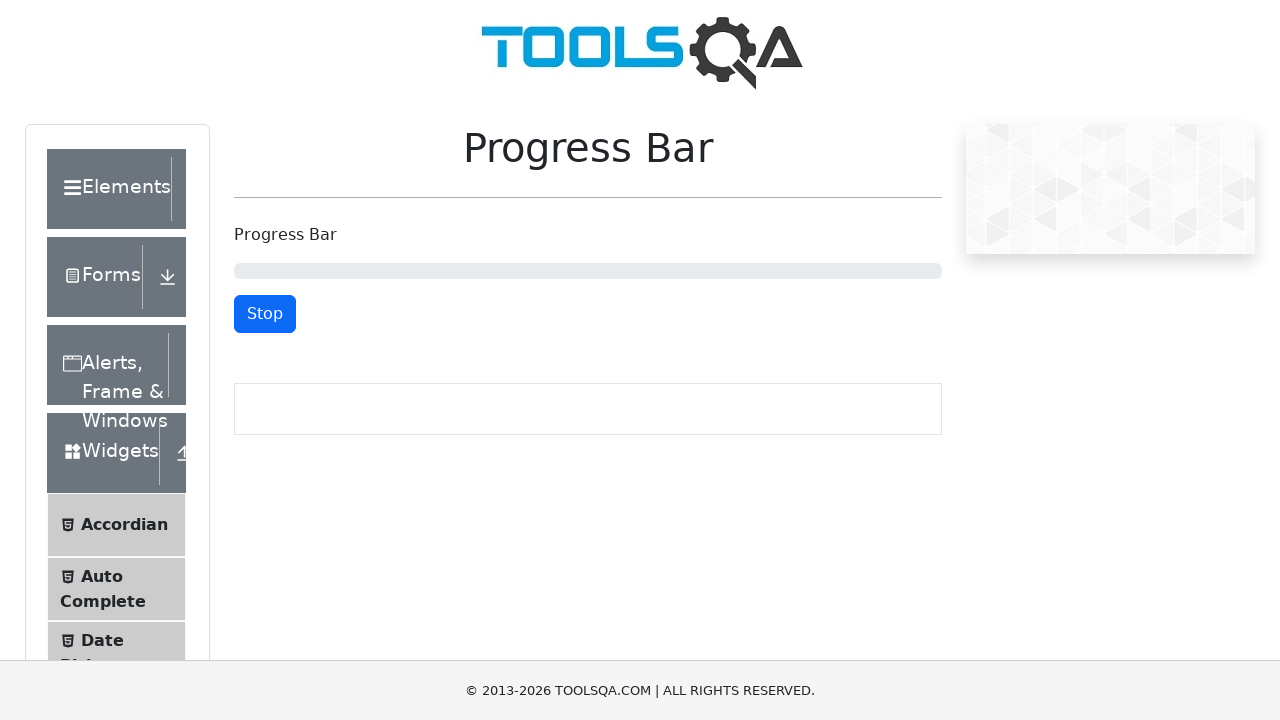

Progress bar completed to 100%
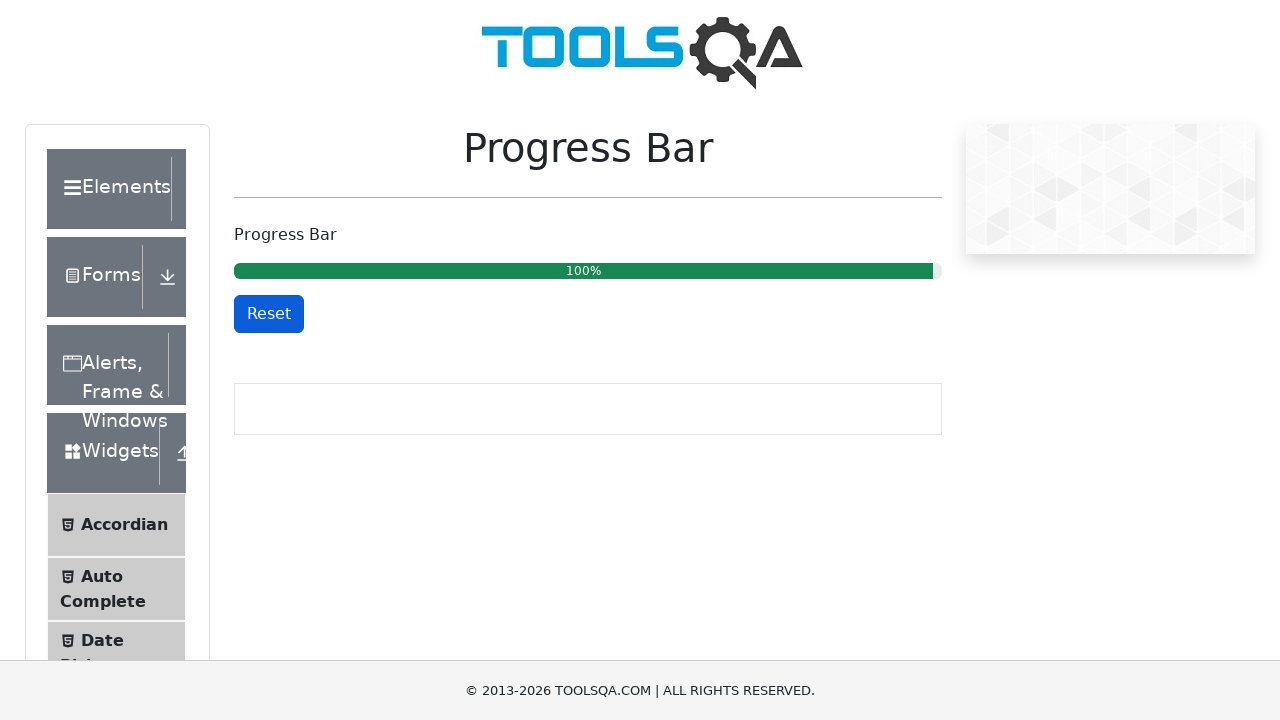

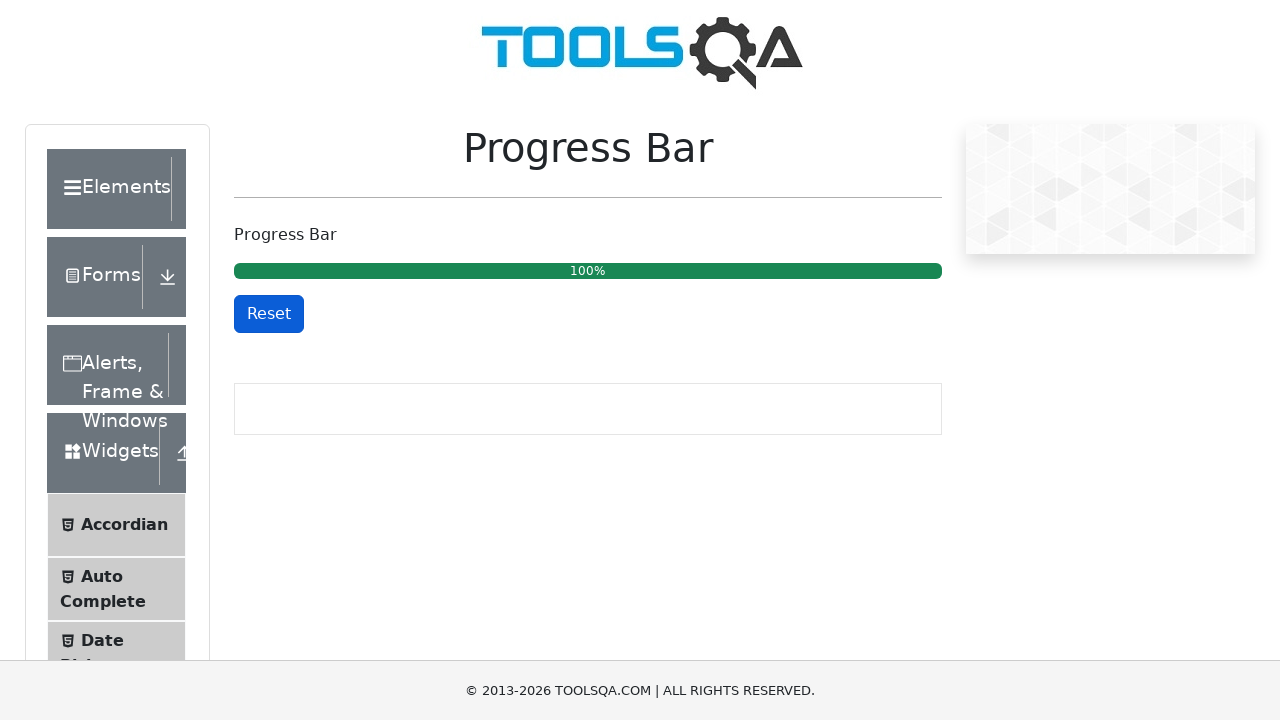